Tests the TextBox form by navigating to the Elements section, filling in personal data (name, email, addresses), and submitting the form

Starting URL: https://demoqa.com/

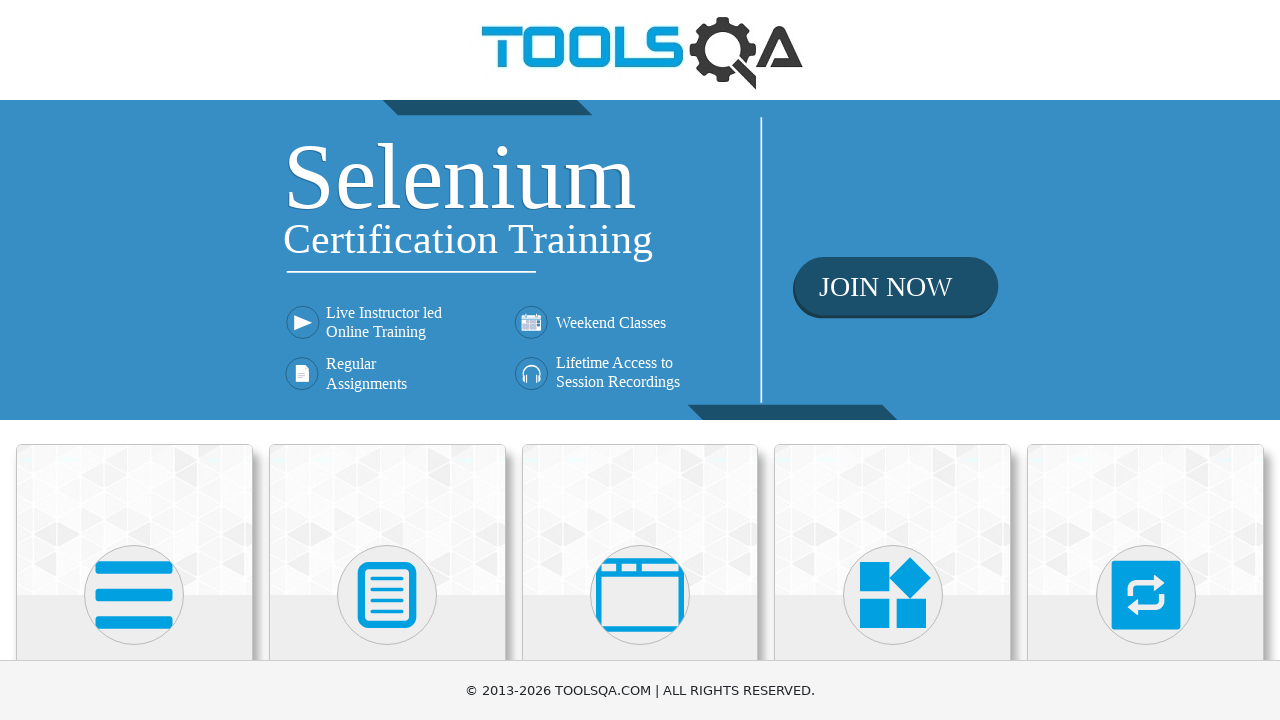

Clicked on Elements card to open the element category at (134, 520) on div.card:has-text('Elements')
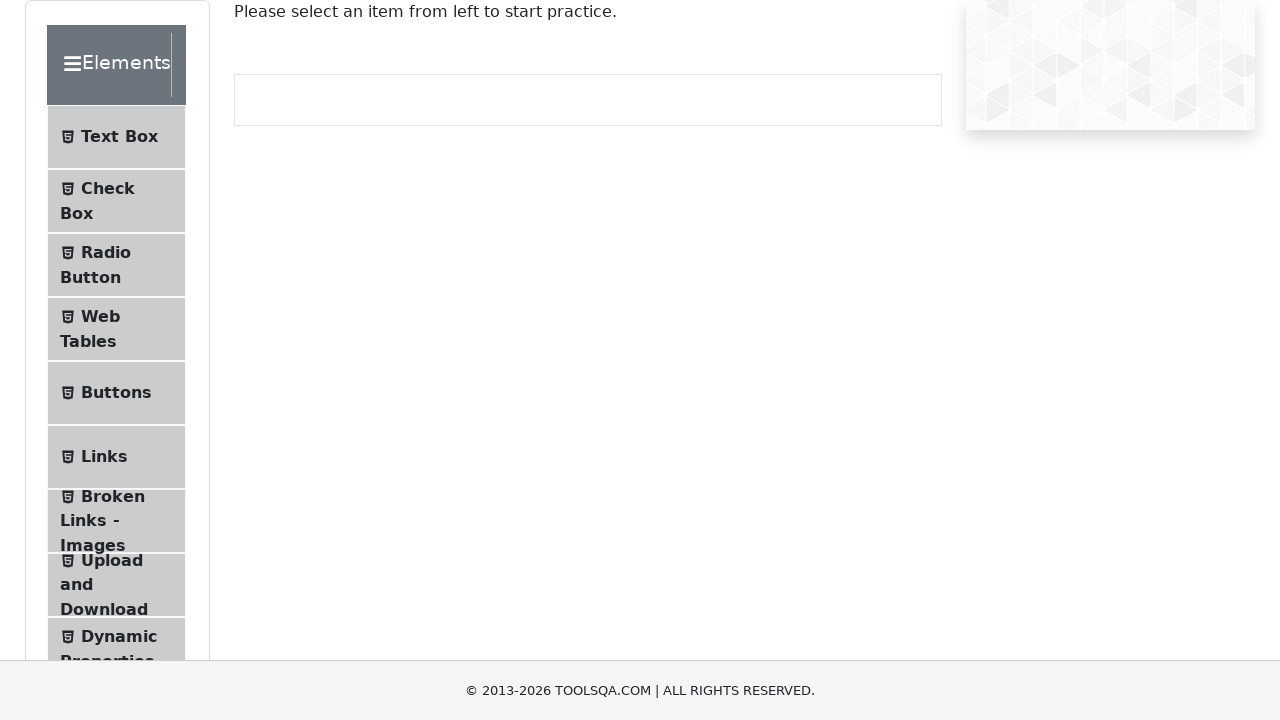

Clicked on Text Box menu item at (119, 137) on span:has-text('Text Box')
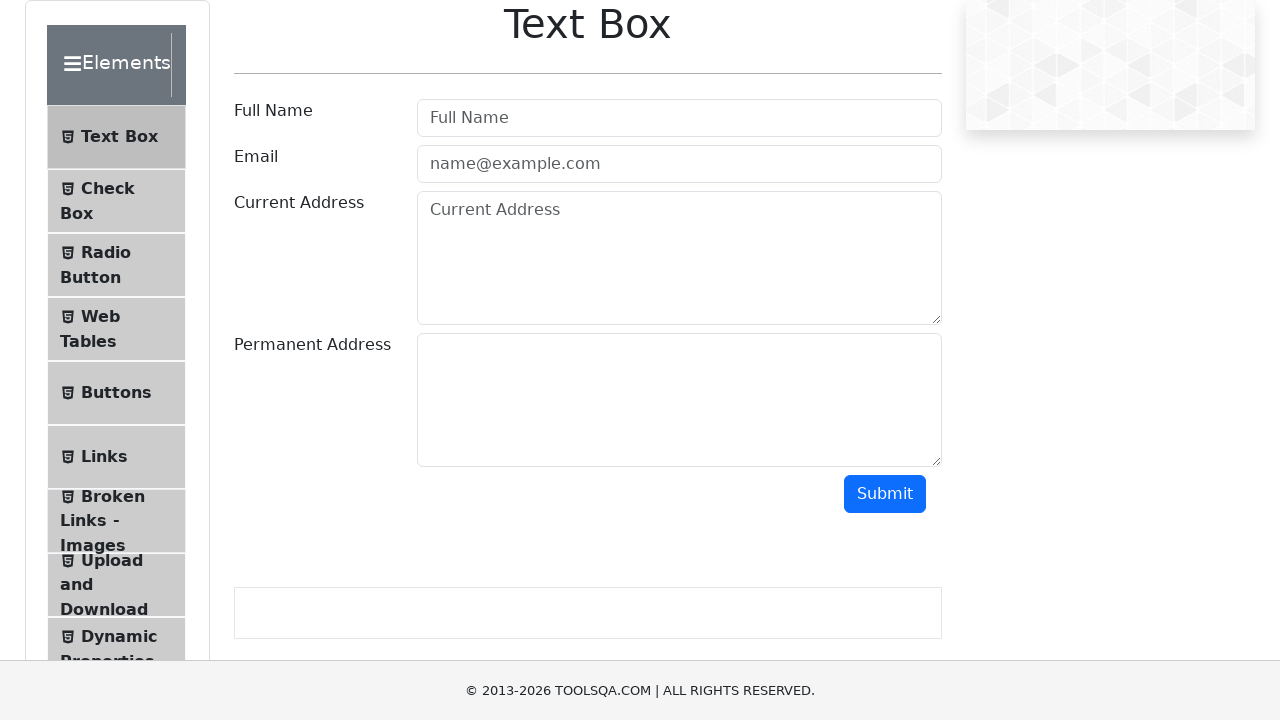

Filled in username field with 'John Smith' on #userName
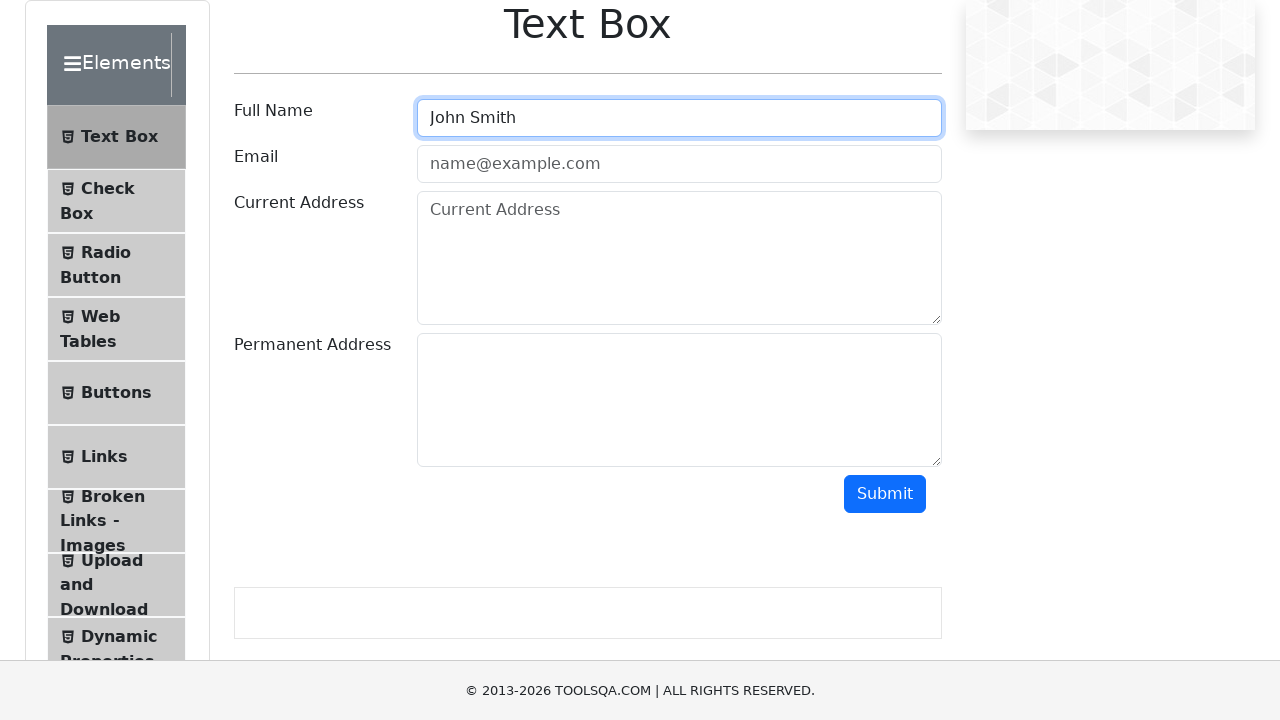

Filled in email field with 'johnsmith@example.com' on #userEmail
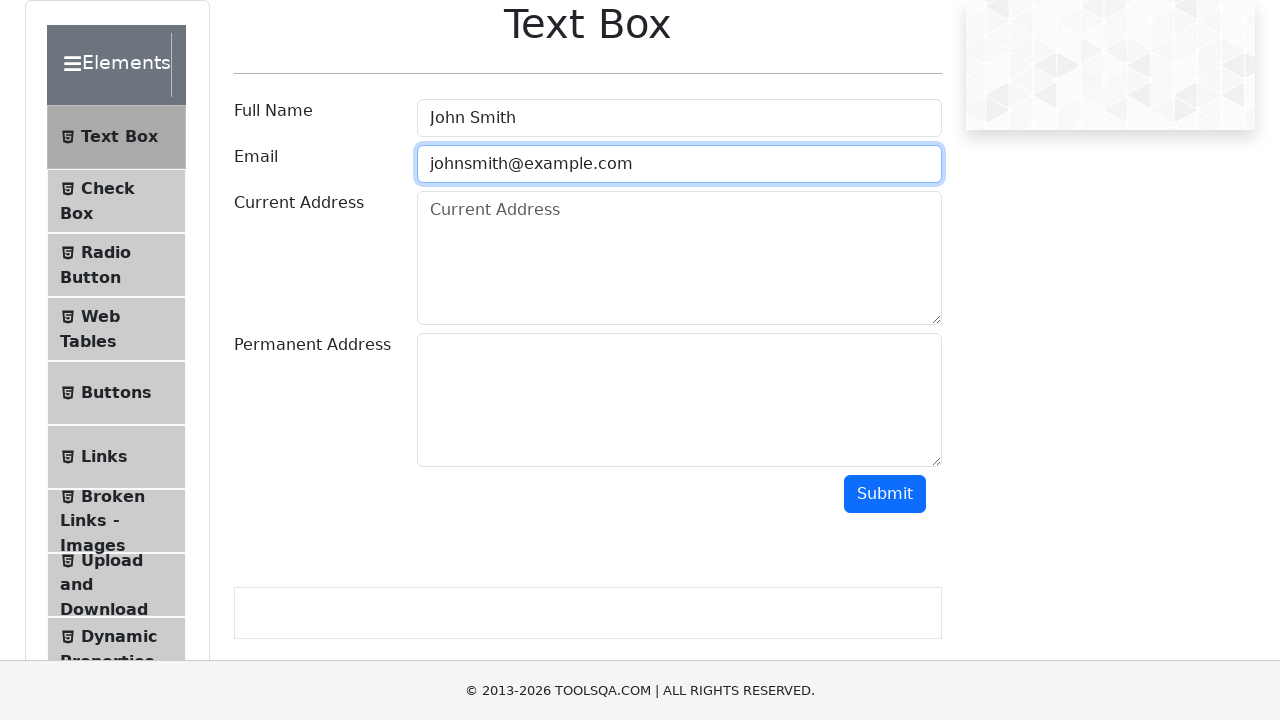

Filled in current address field with '123 Main Street, New York, NY 10001' on #currentAddress
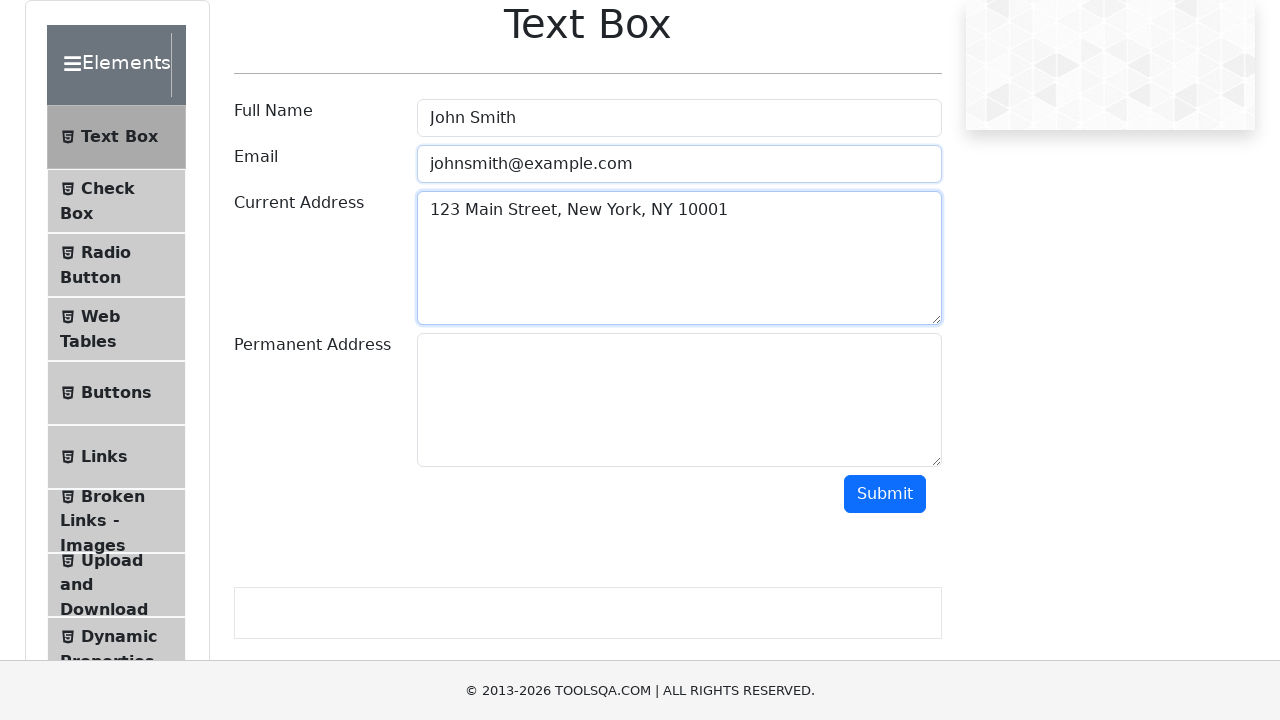

Filled in permanent address field with '456 Oak Avenue, Los Angeles, CA 90001' on #permanentAddress
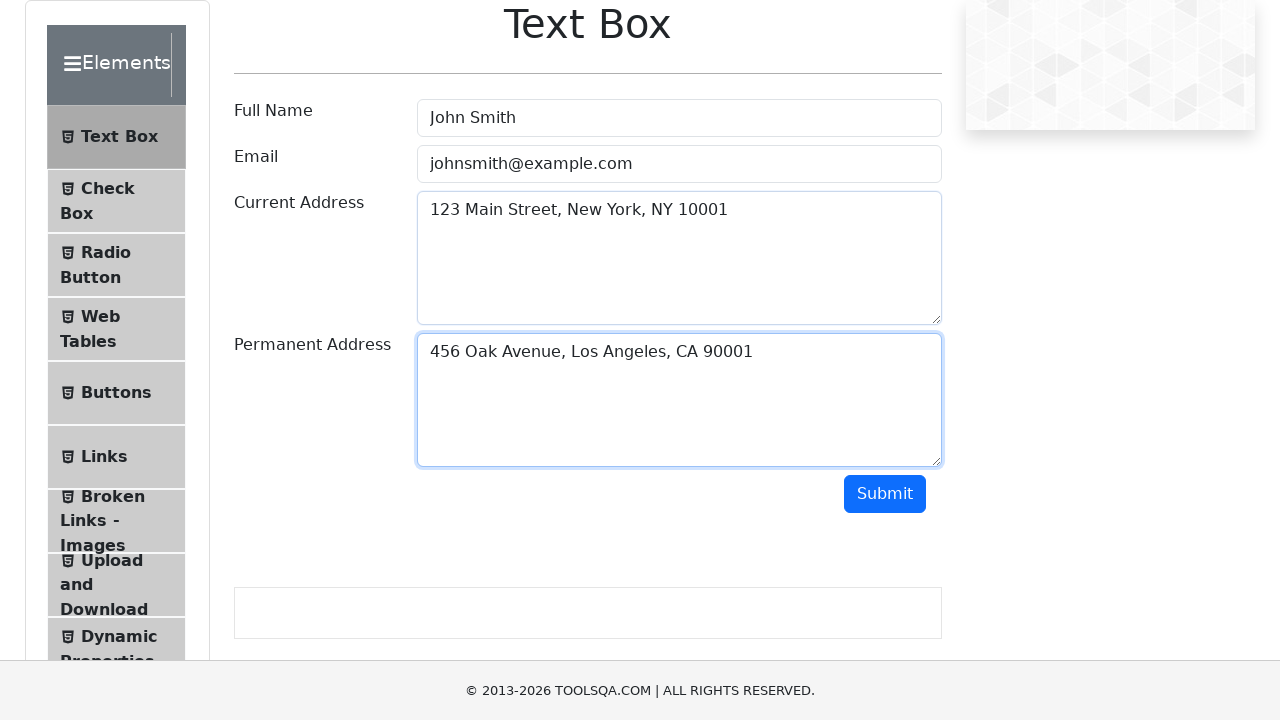

Clicked the submit button to submit the form at (885, 494) on #submit
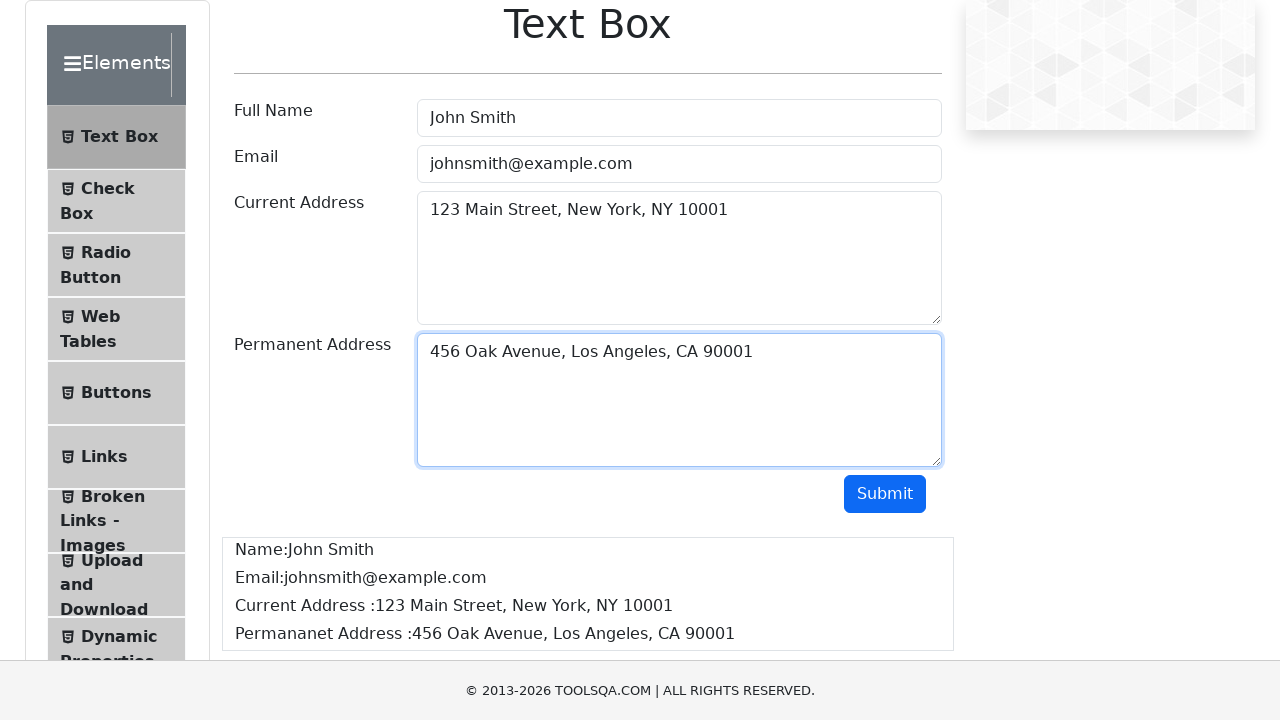

Form submission output appeared on the page
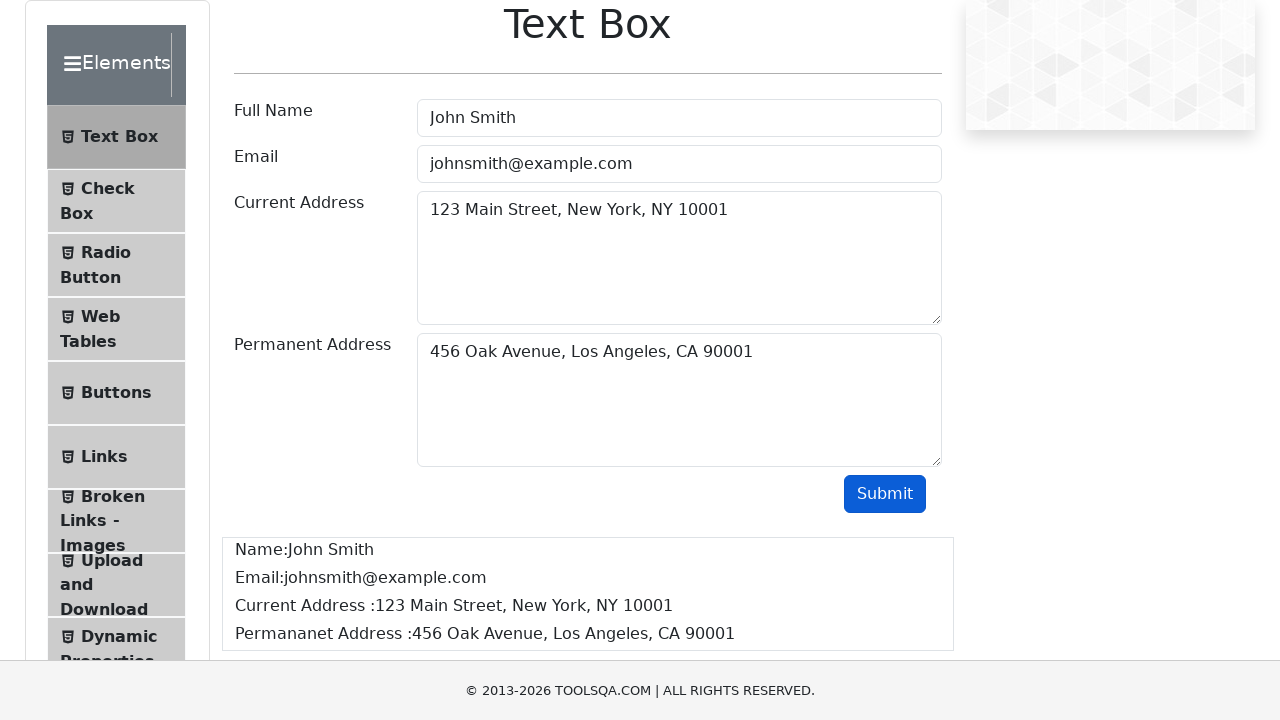

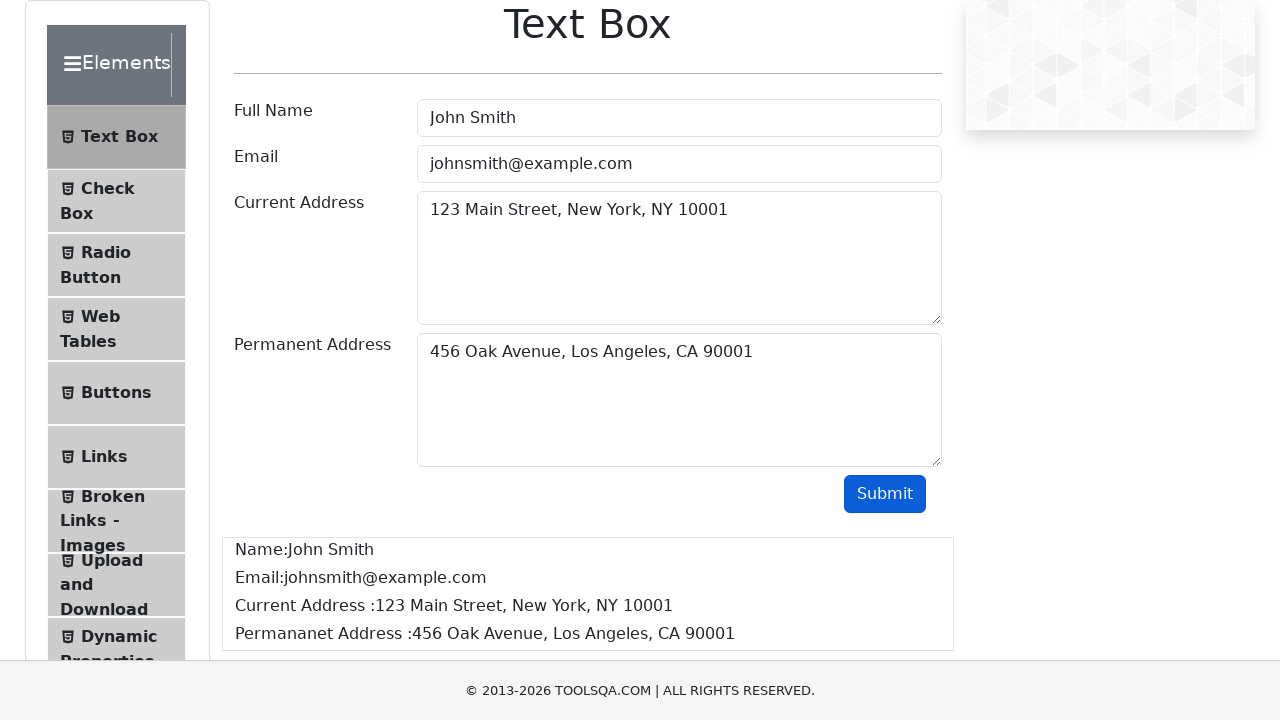